Tests dynamic click functionality by clicking a button and verifying a confirmation message appears

Starting URL: https://demoqa.com/buttons

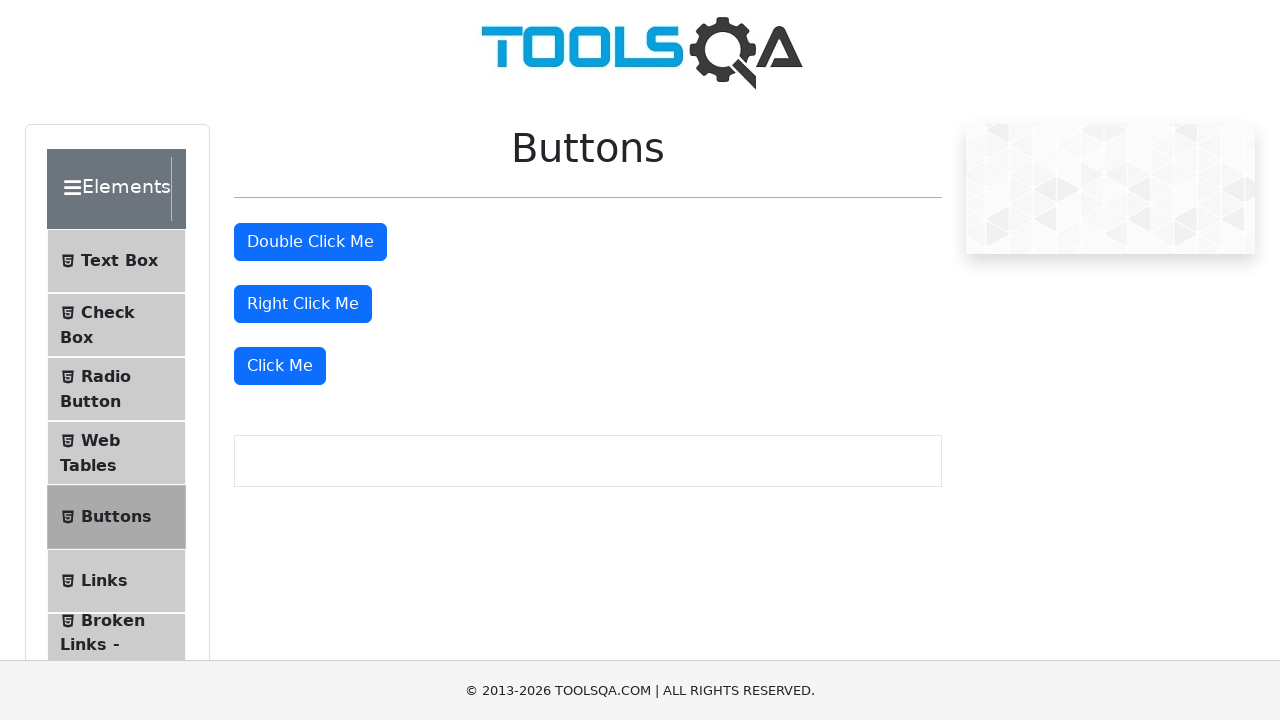

Clicked the dynamic click button at (280, 366) on button:has-text('Click Me'):not(#doubleClickBtn):not(#rightClickBtn)
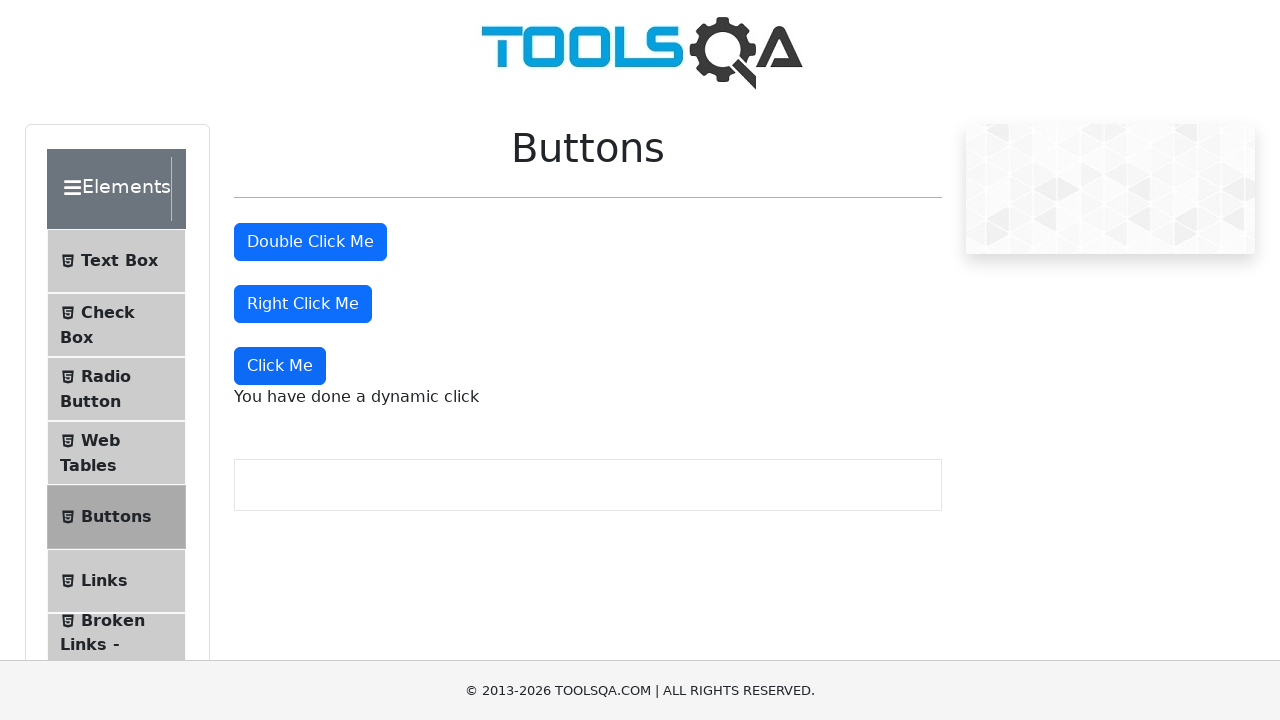

Confirmed dynamic click confirmation message appeared
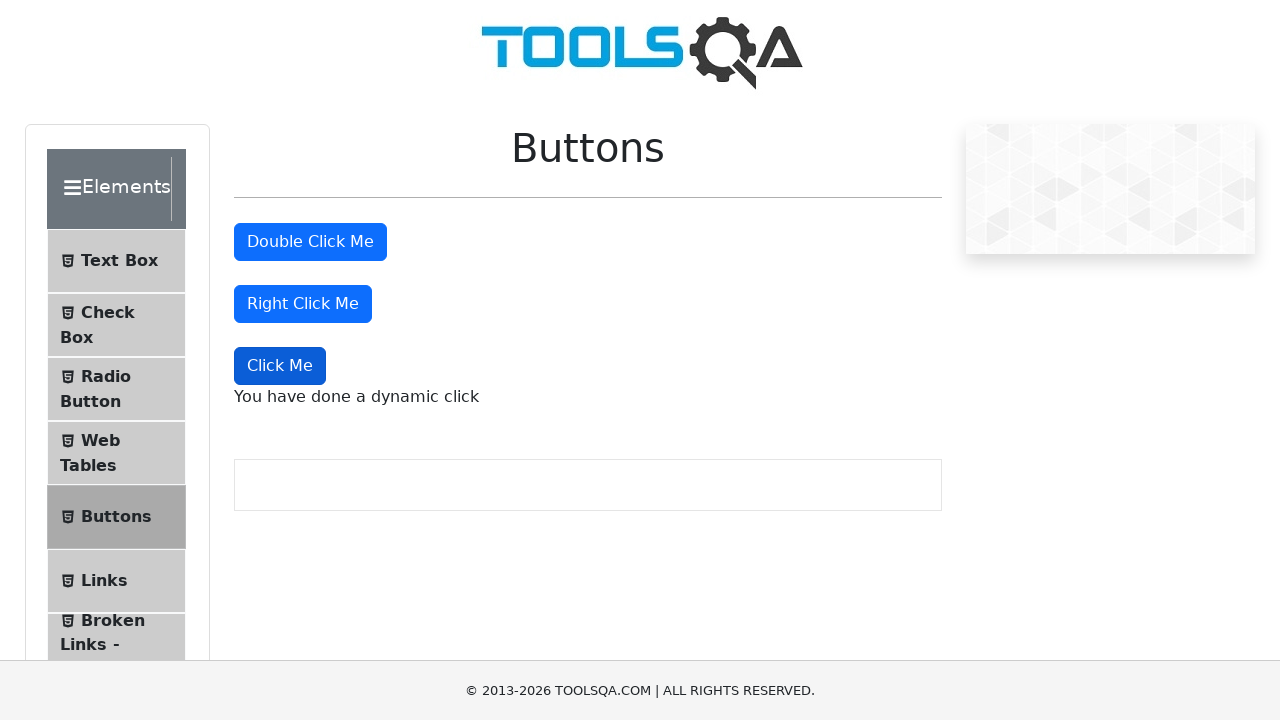

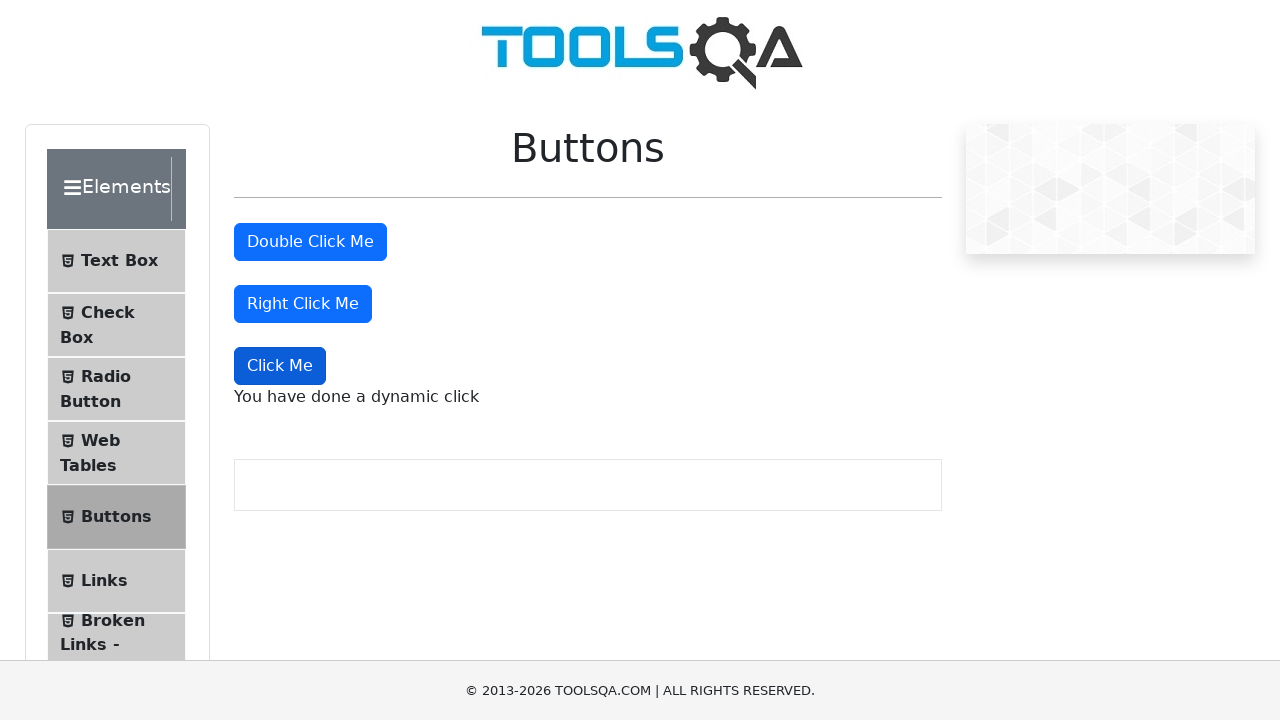